Tests dynamic dropdown selection by clicking on departure and arrival city options in a flight booking form

Starting URL: https://rahulshettyacademy.com/dropdownsPractise/

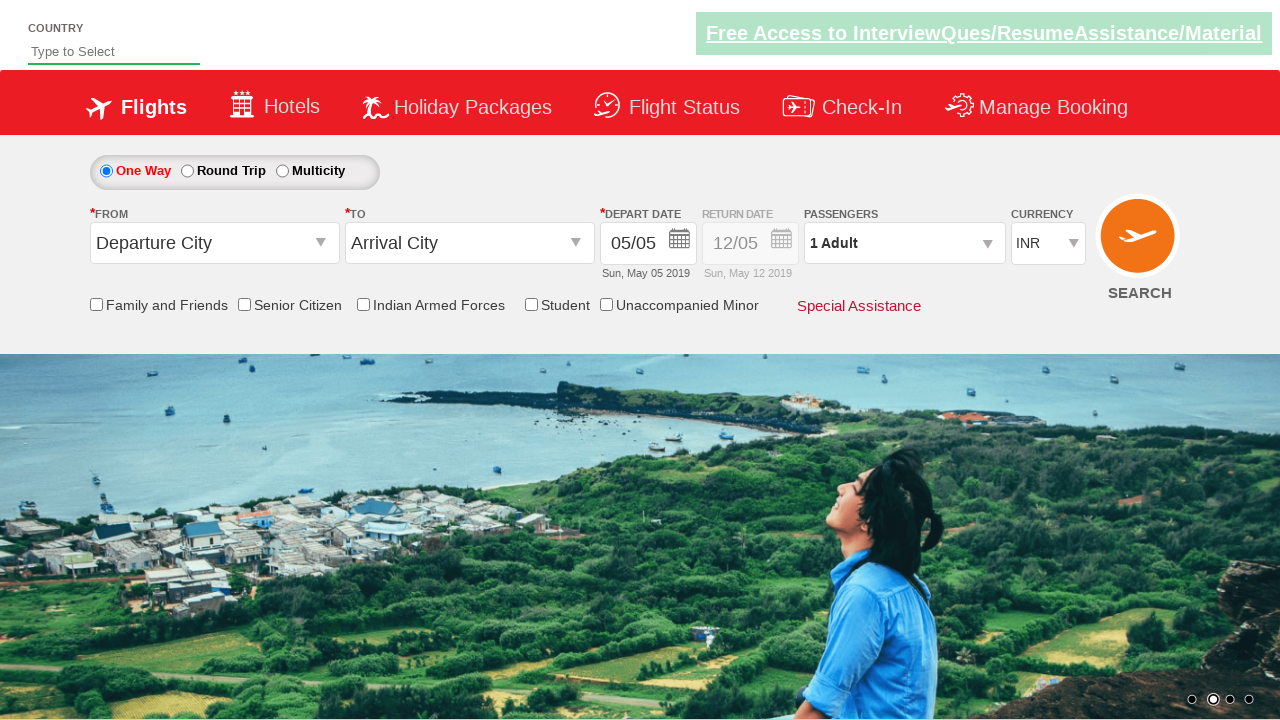

Clicked dropdown arrow to open city selection at (323, 244) on .red-arrow-btn
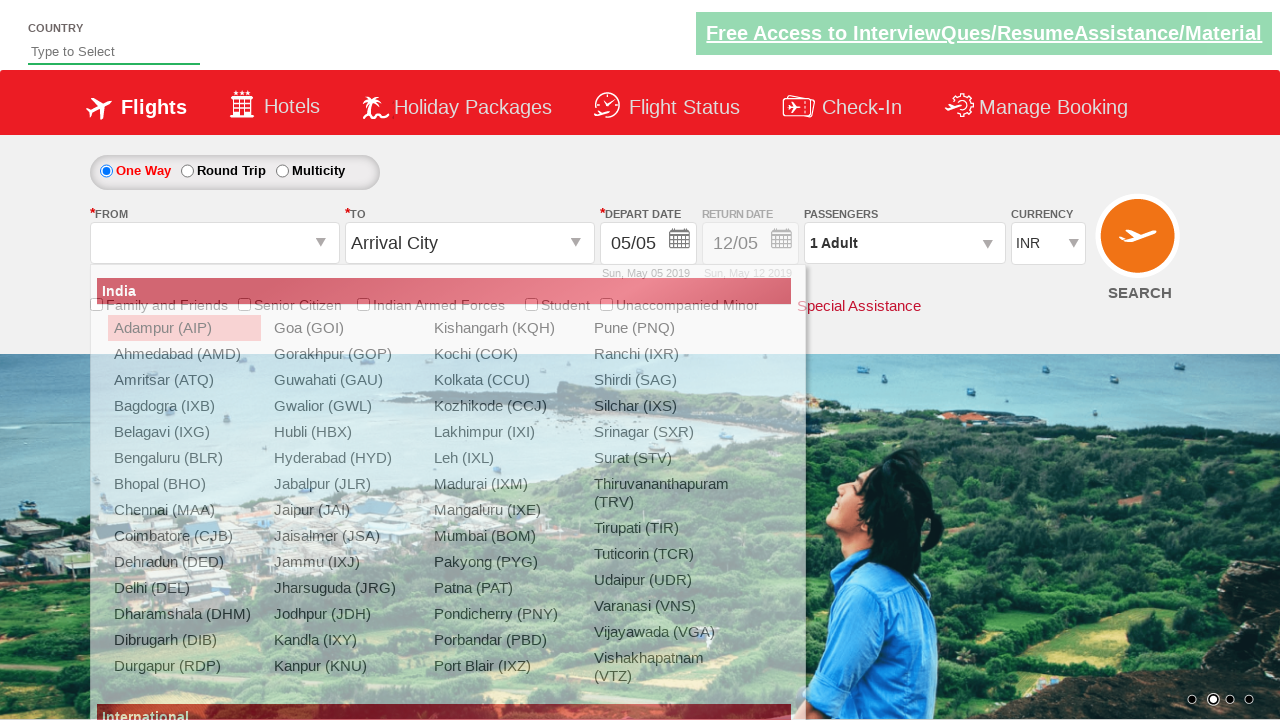

Selected MAA (Chennai) as departure city at (184, 510) on a[value='MAA']
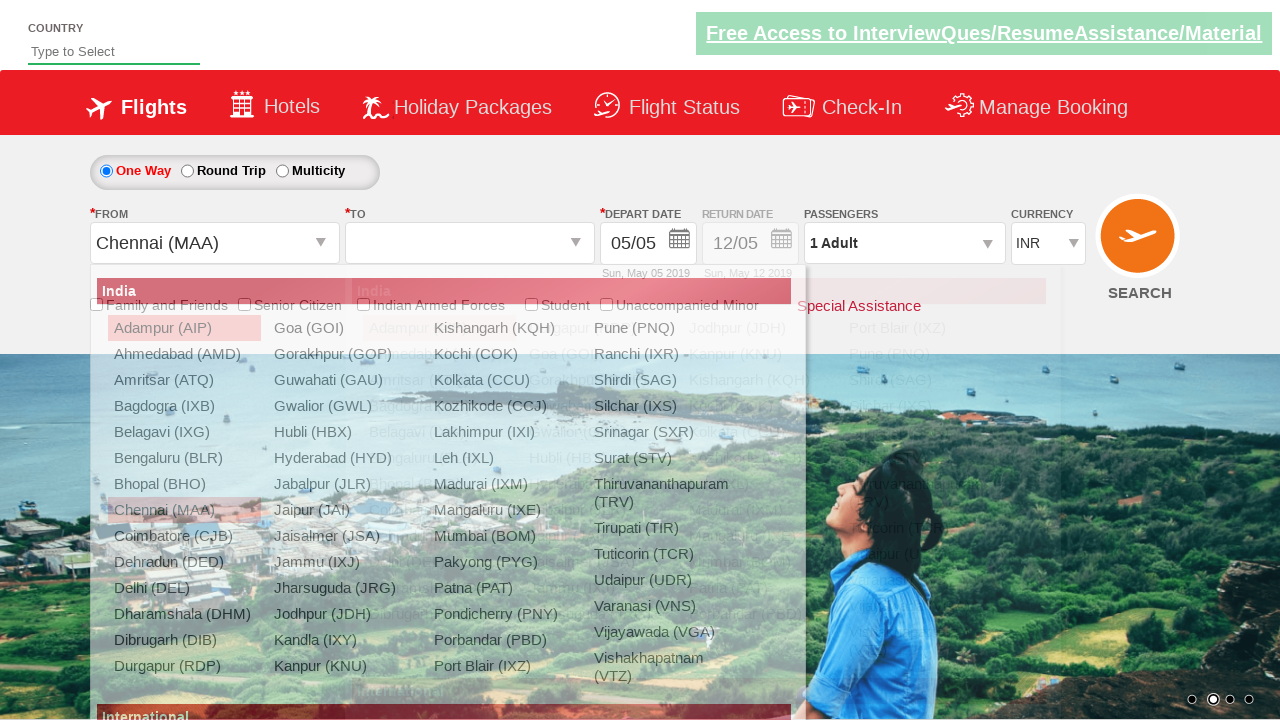

Arrival dropdown updated and GOI option is visible
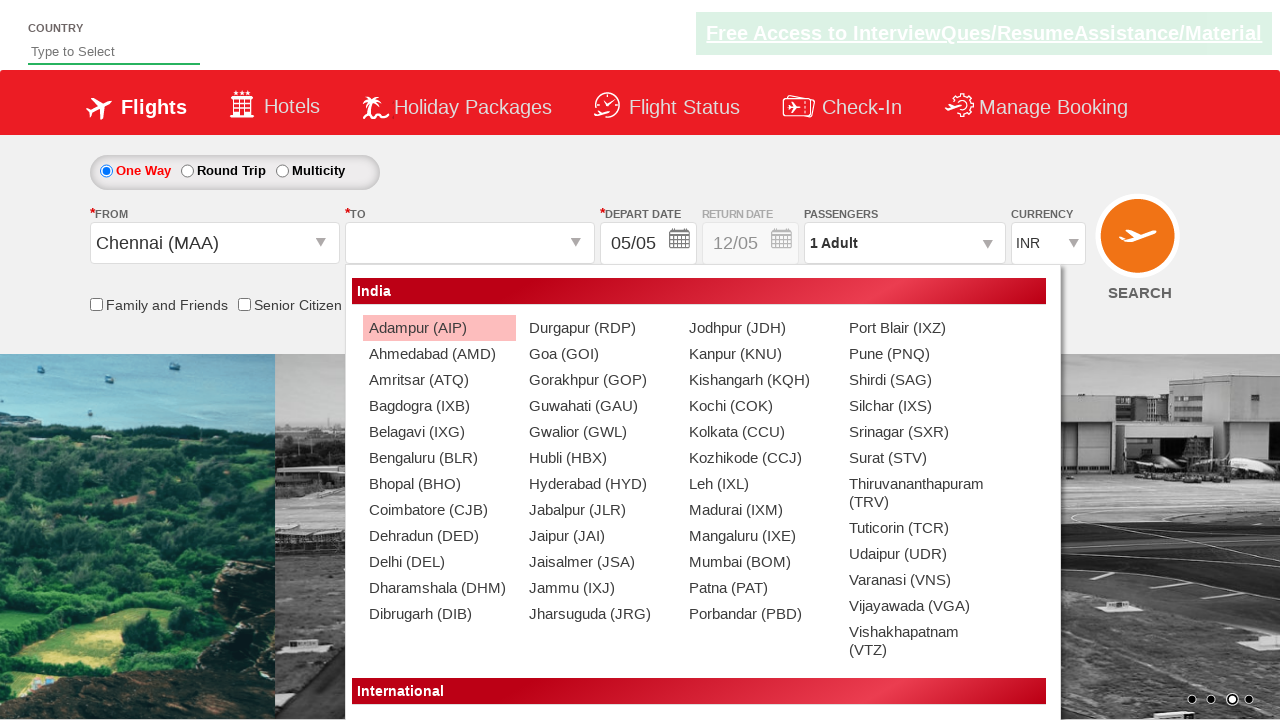

Selected GOI (Goa) as arrival city at (599, 354) on xpath=(//a[@value='GOI'])[2]
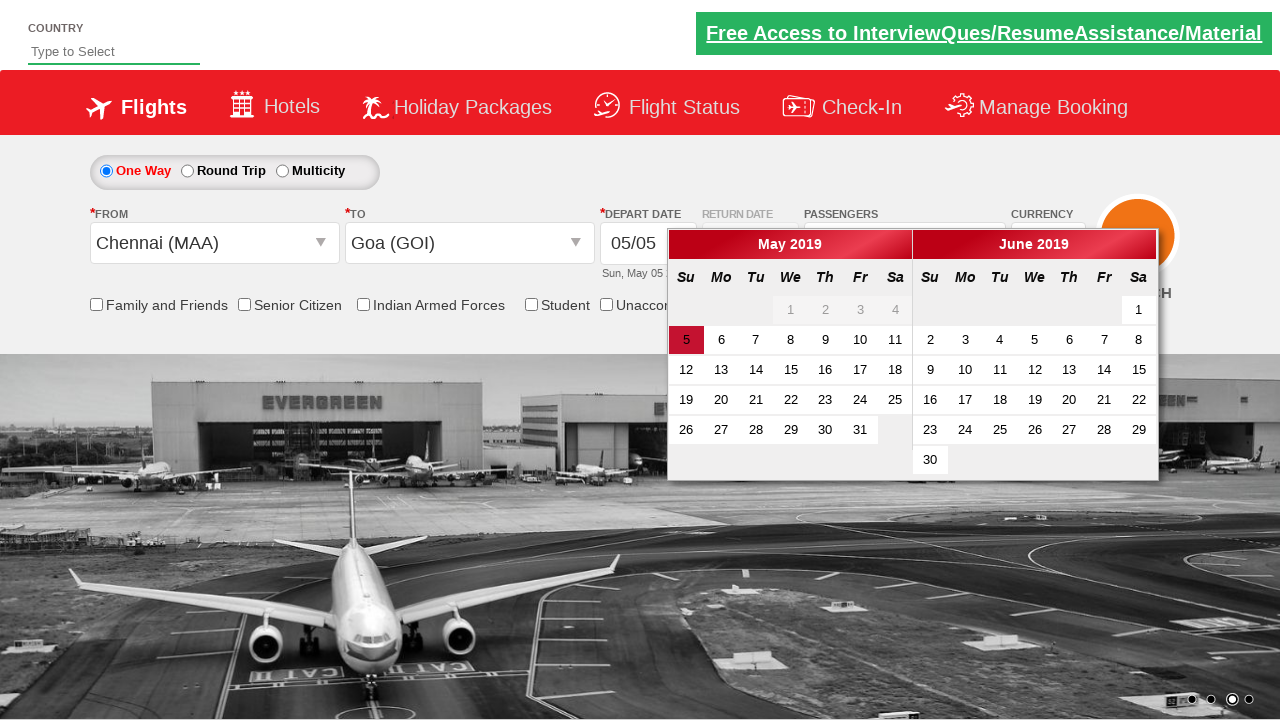

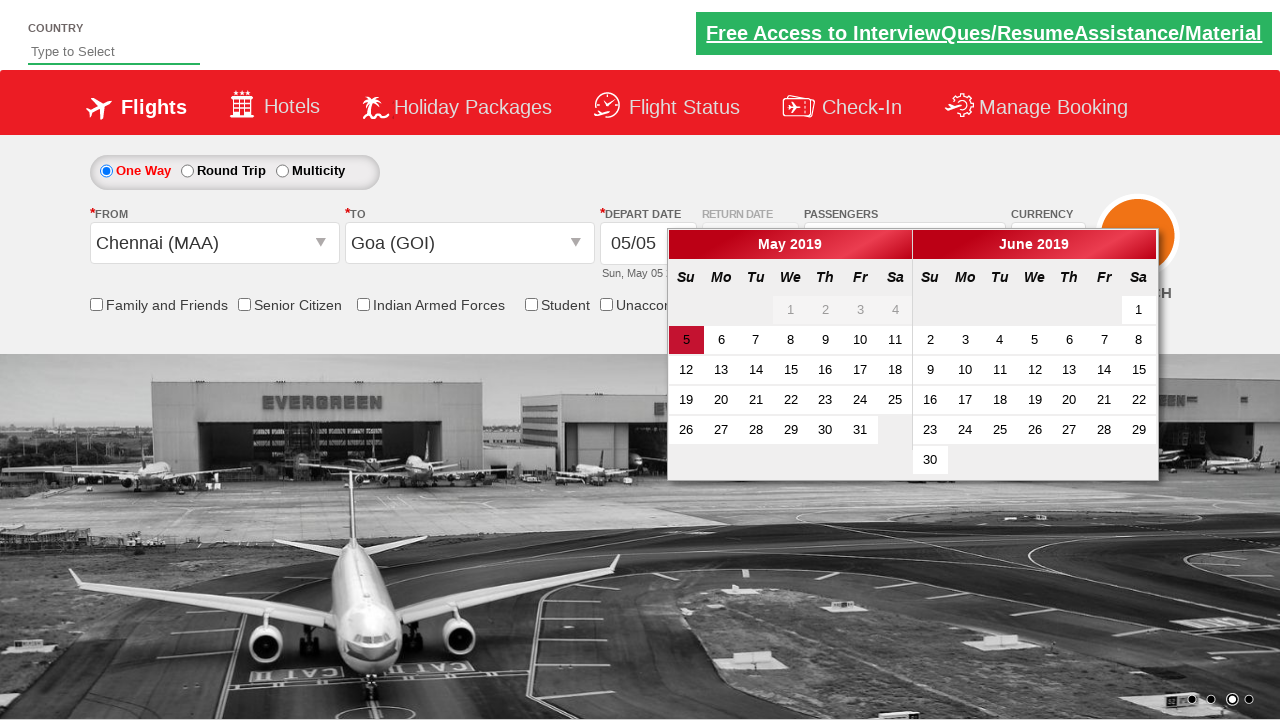